Tests keyboard input events by typing a letter and using keyboard shortcuts to select all and copy text

Starting URL: https://v1.training-support.net/selenium/input-events

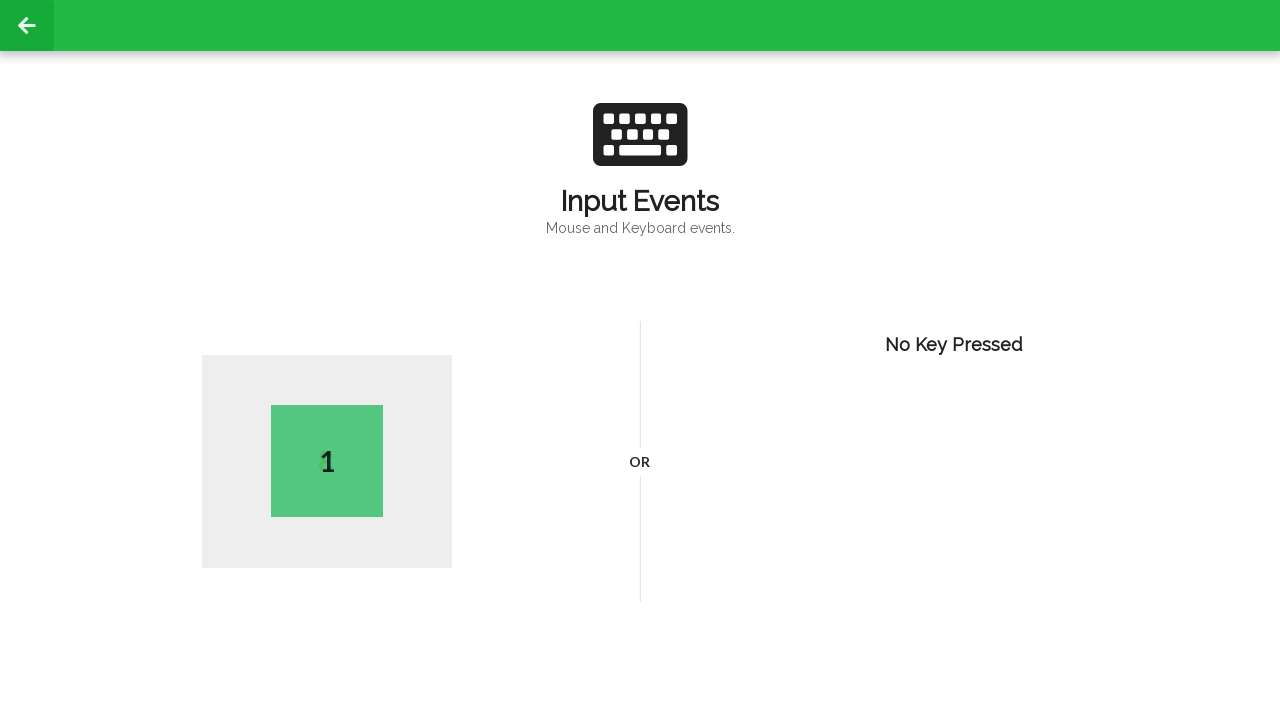

Typed capital letter 'M'
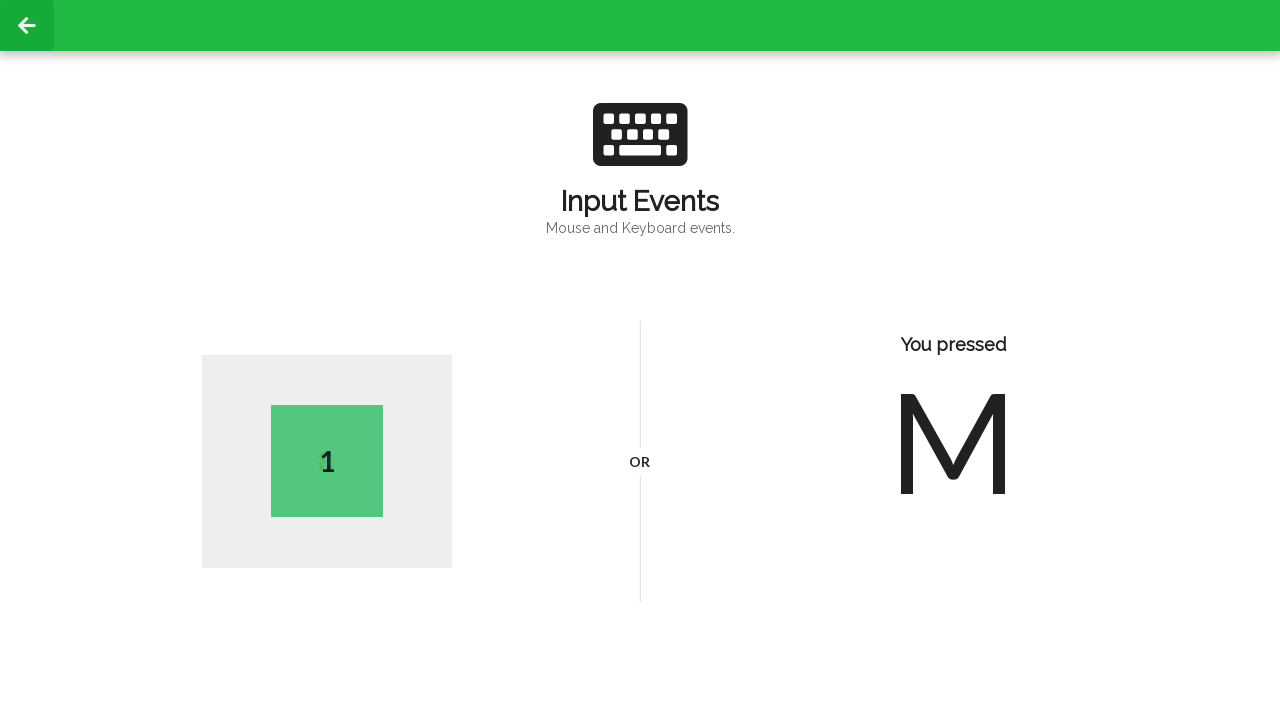

Pressed Ctrl+A to select all text
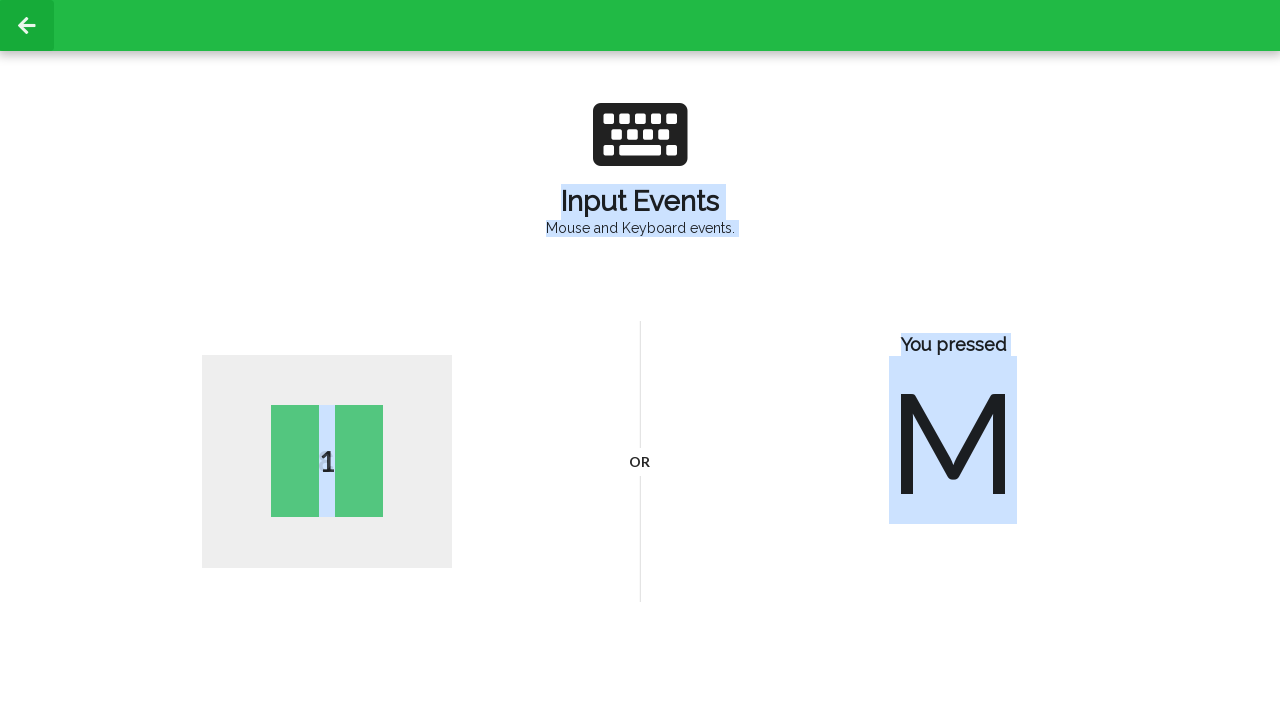

Pressed Ctrl+C to copy selected text
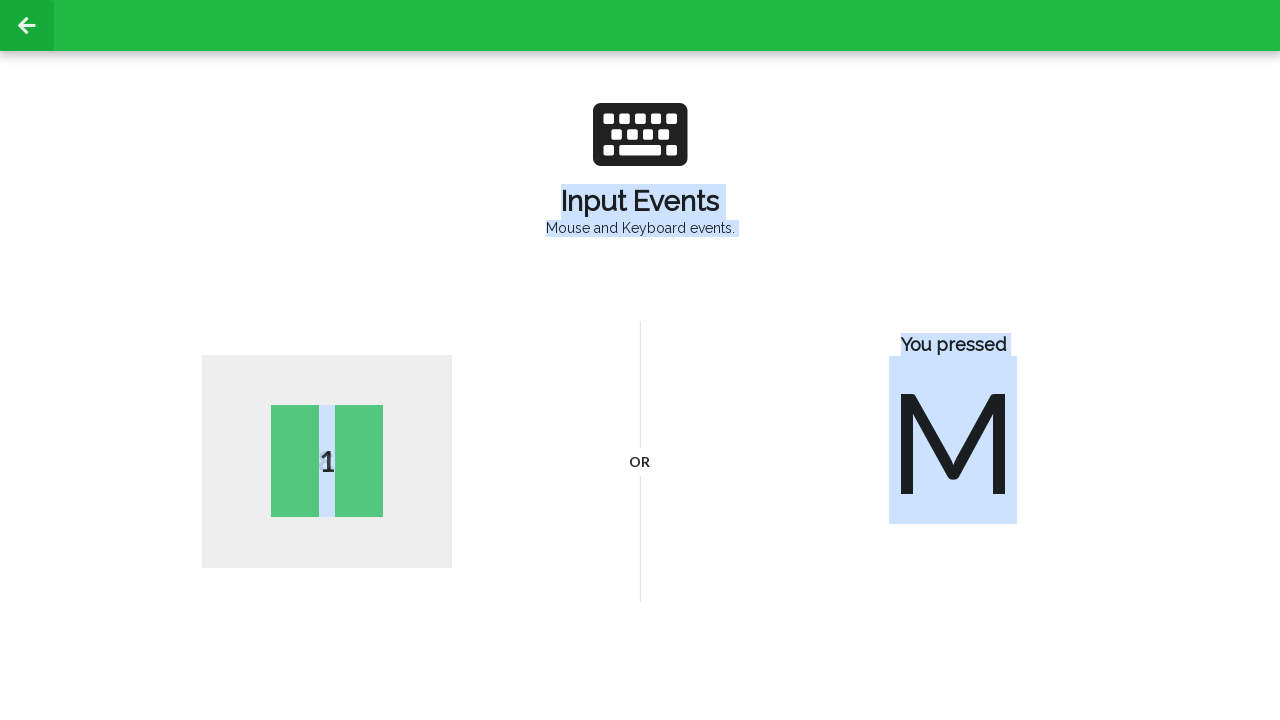

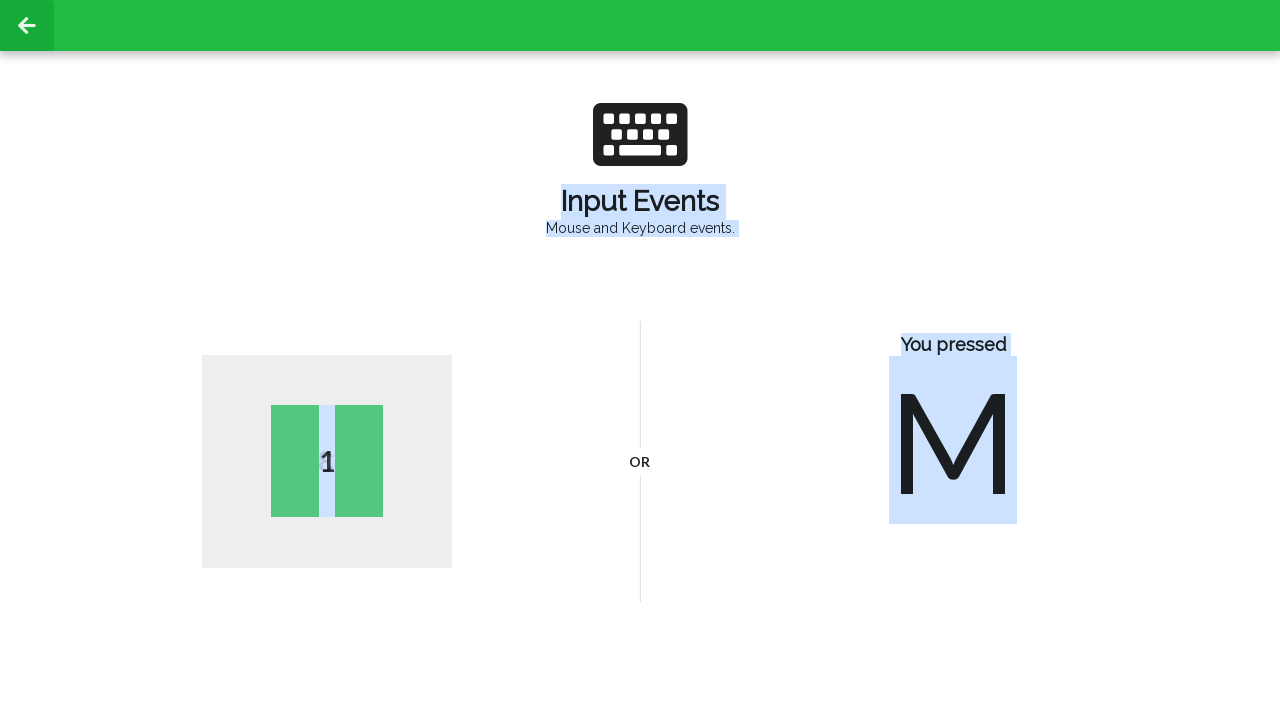